Tests the search functionality on Python.org by entering "pycon" in the search field and submitting the search form.

Starting URL: http://www.python.org

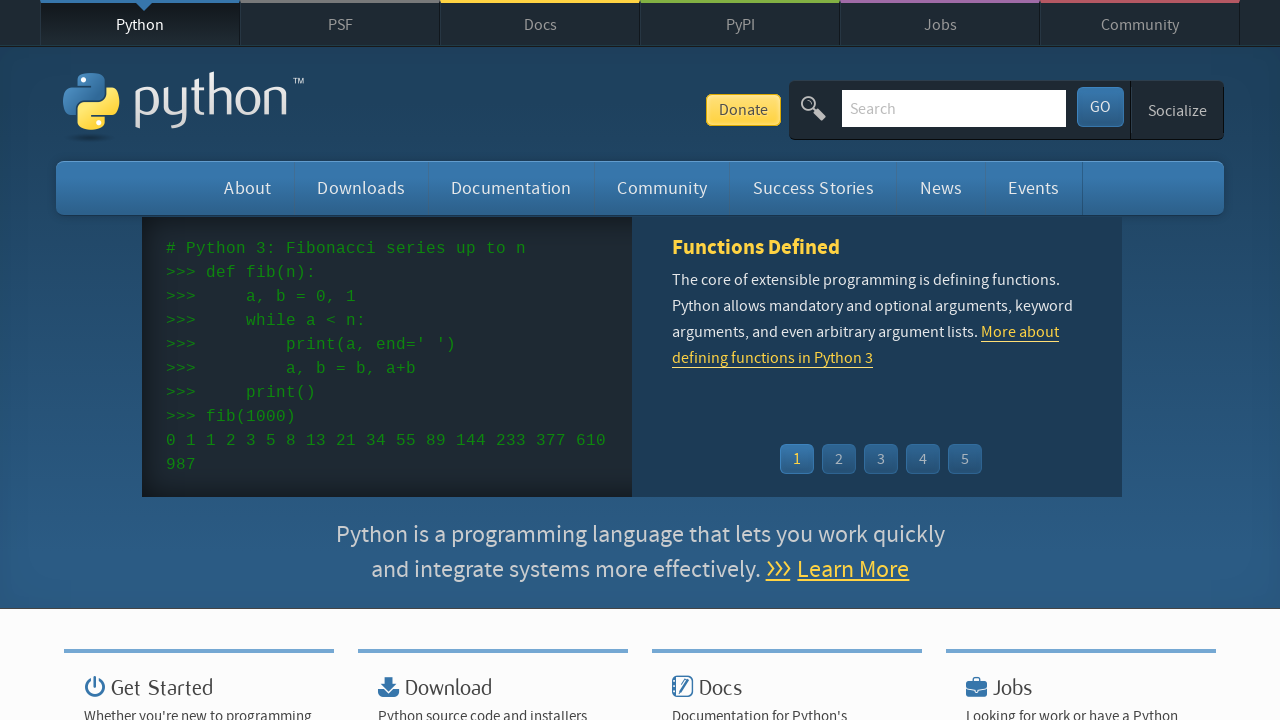

Filled search box with 'pycon' on input[name='q']
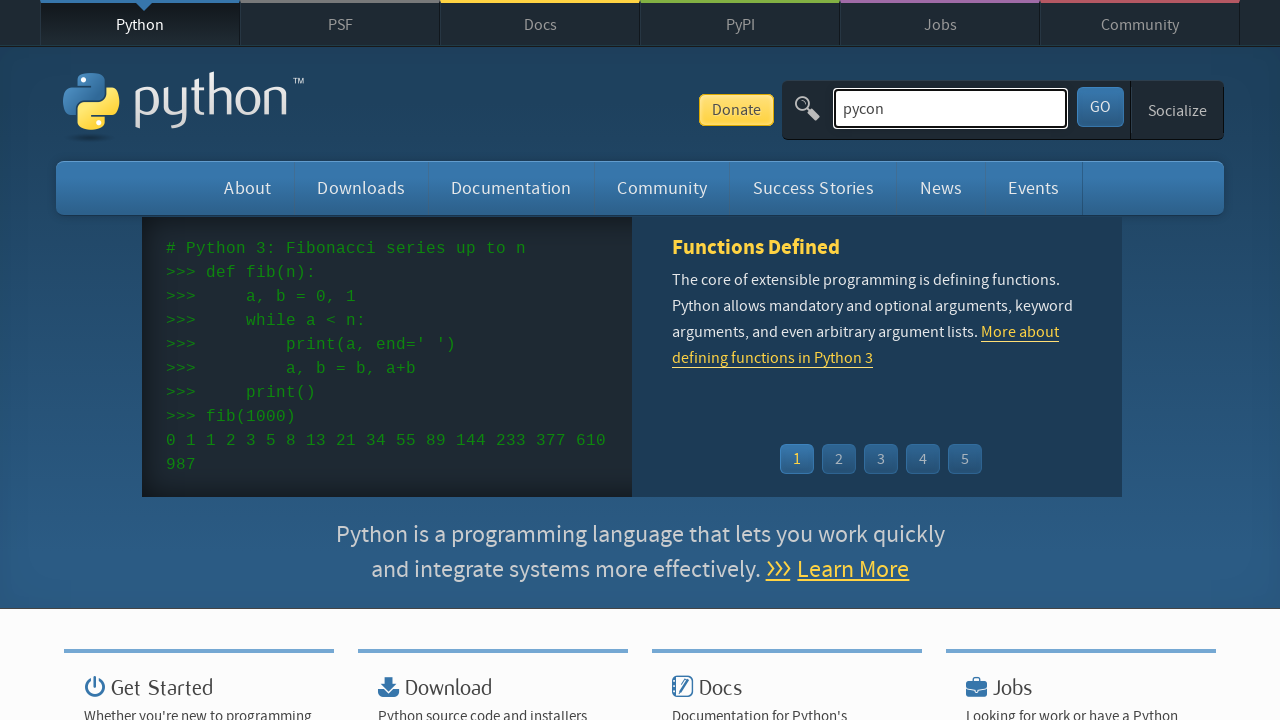

Pressed Enter to submit search form on input[name='q']
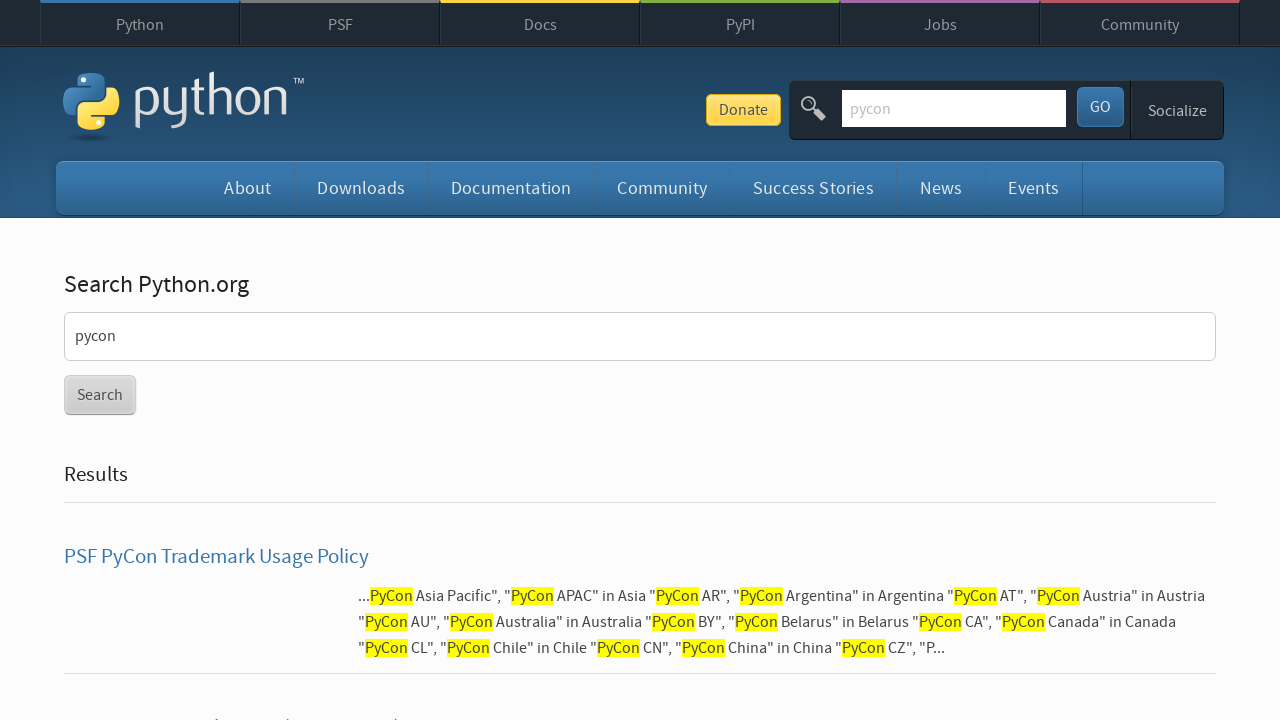

Search results loaded
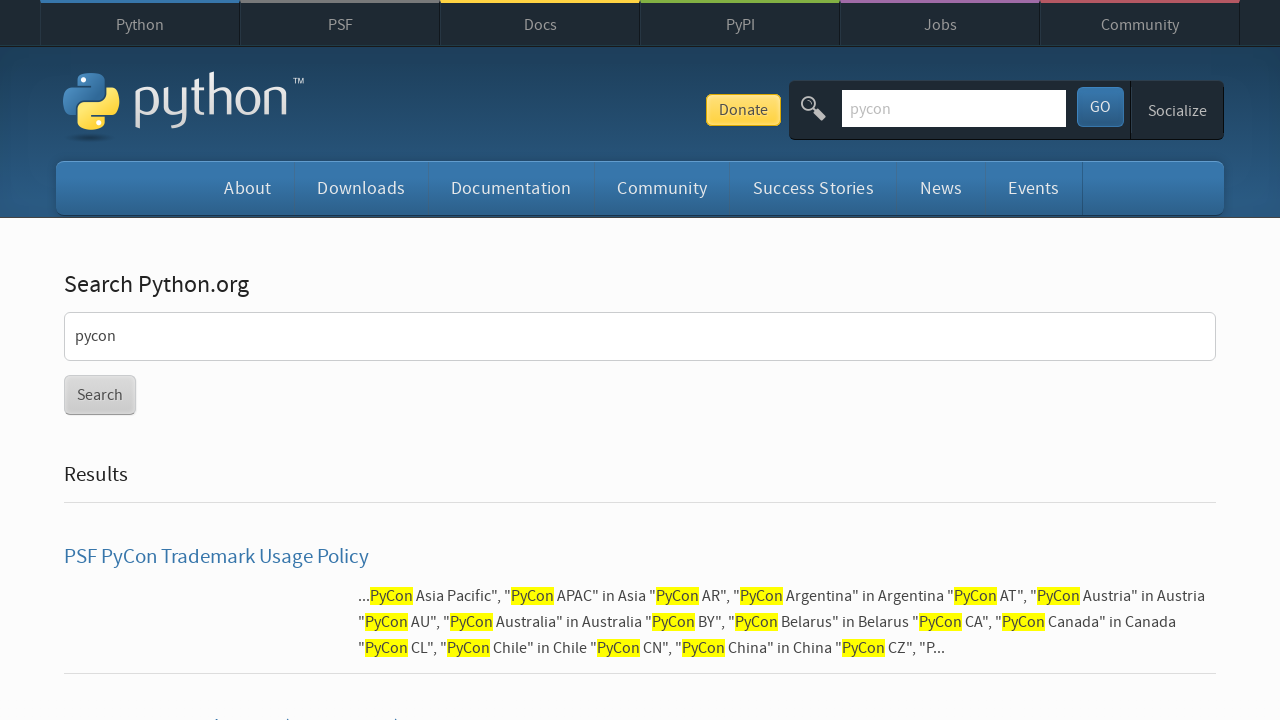

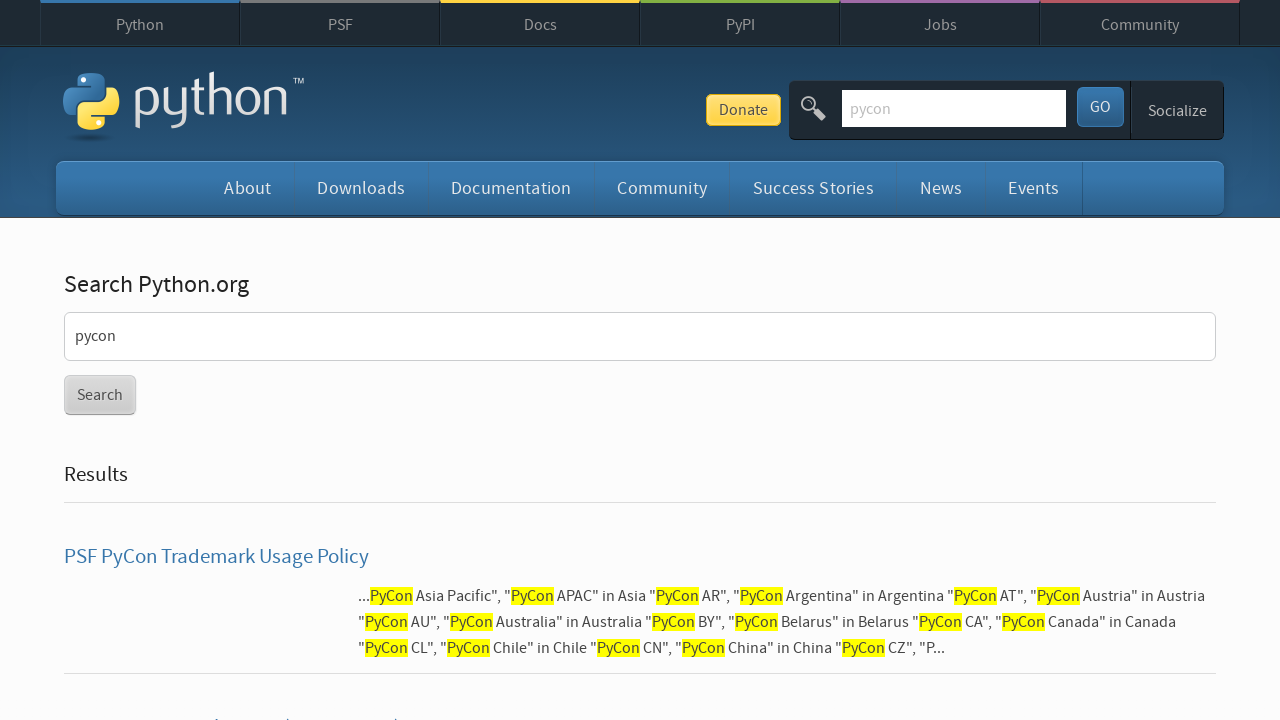